Tests double-clicking on a DOM element to reveal a hidden input

Starting URL: https://example.cypress.io/commands/actions

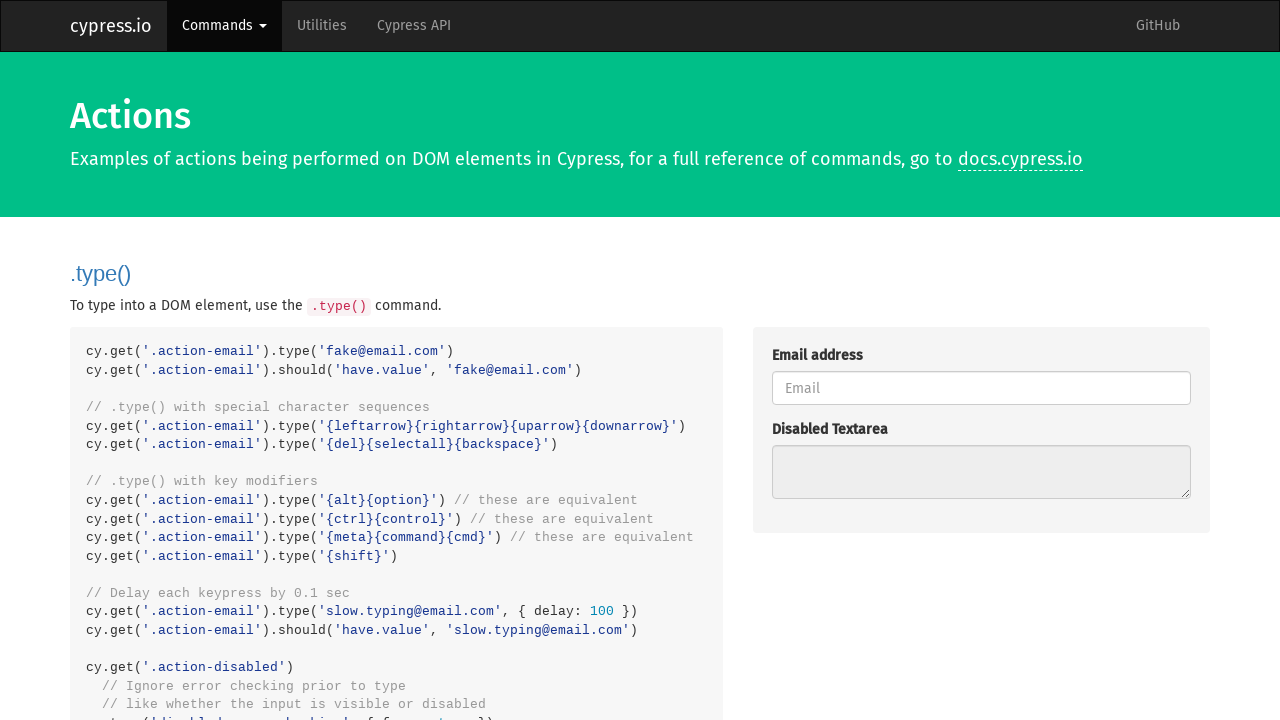

Navigated to actions test page
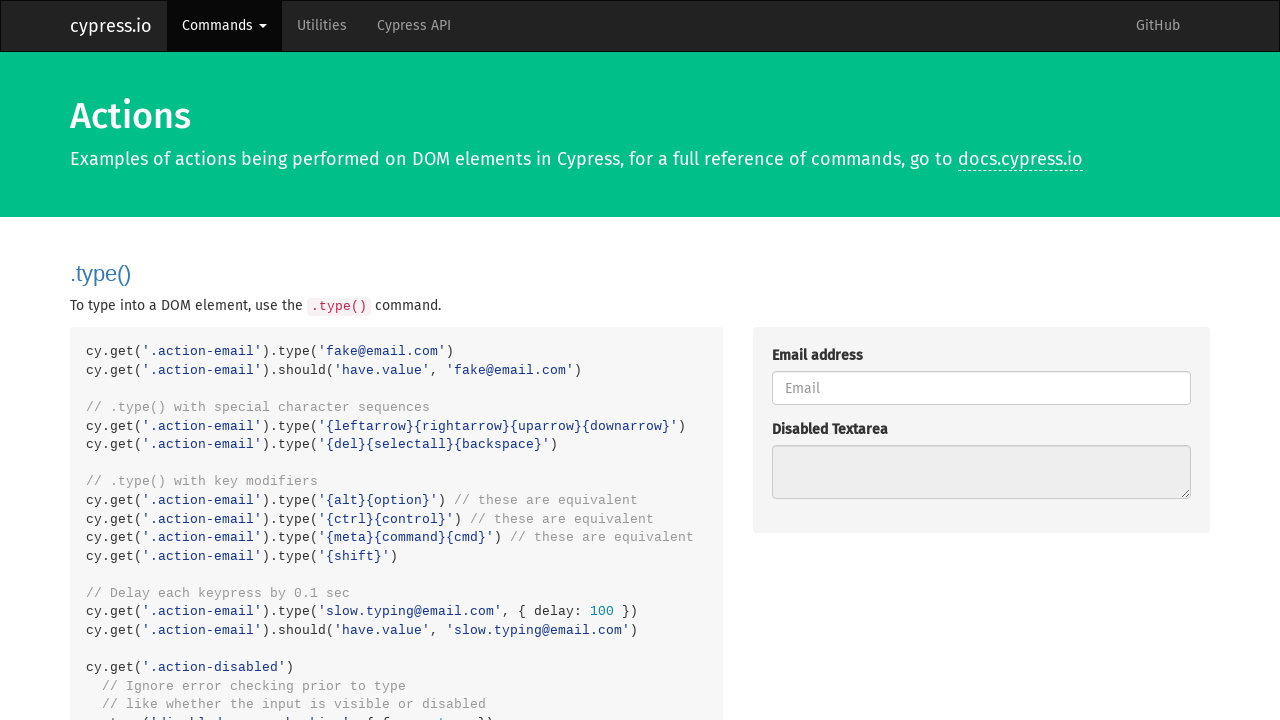

Double-clicked on .action-div element at (981, 360) on .action-div
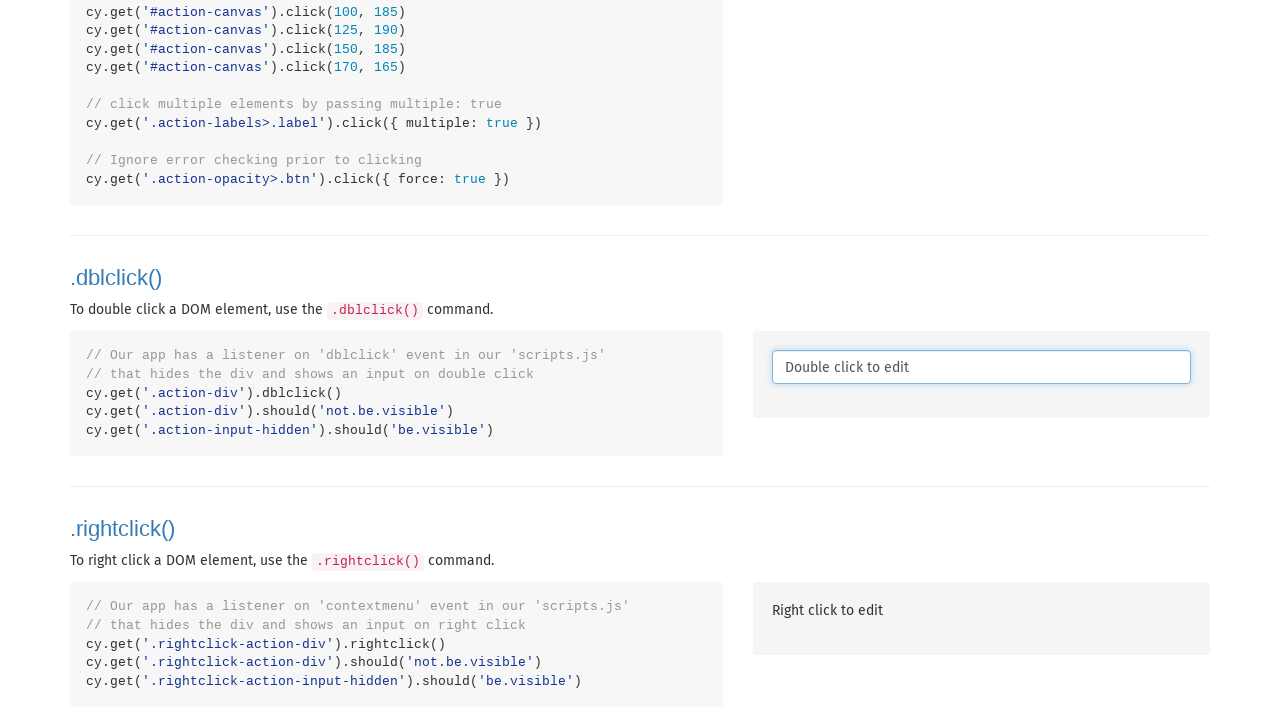

Hidden input element became visible after double-click
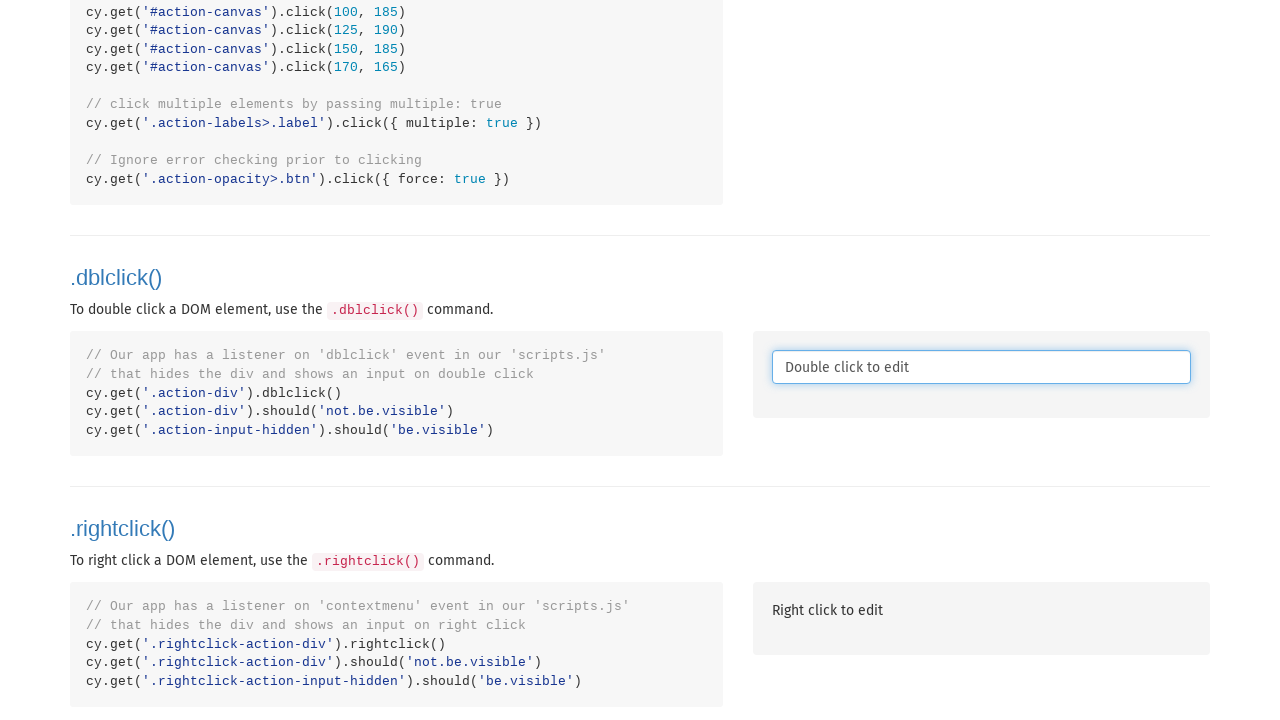

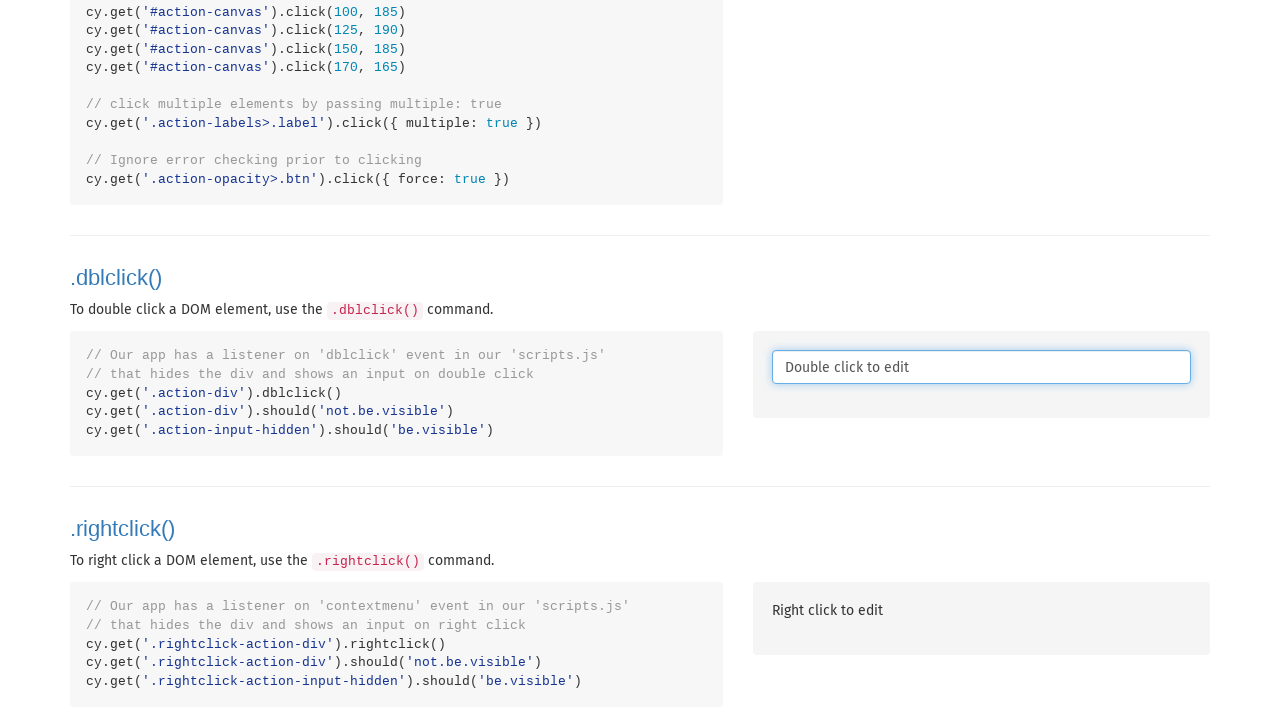